Tests form submission with valid employee number "006" and empty direction field, verifying direction error is displayed

Starting URL: https://elenarivero.github.io/Ejercicio2/index.html

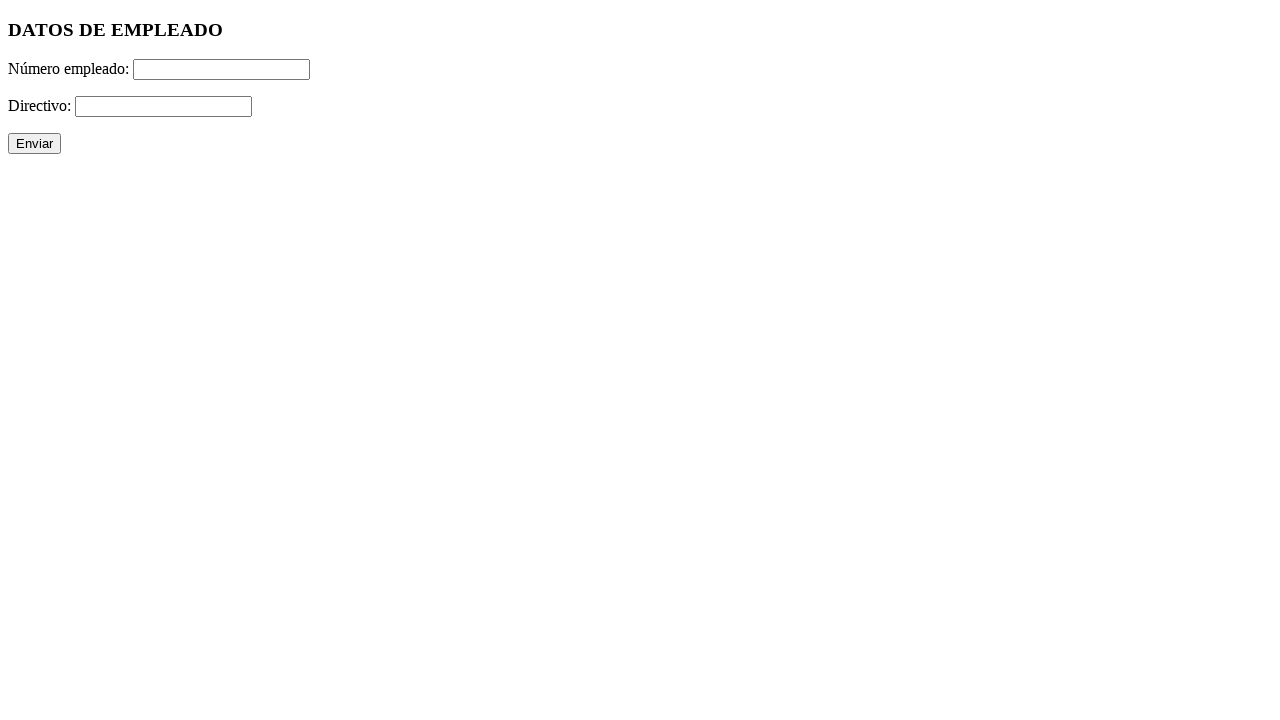

Filled employee number field with '006' on #numero
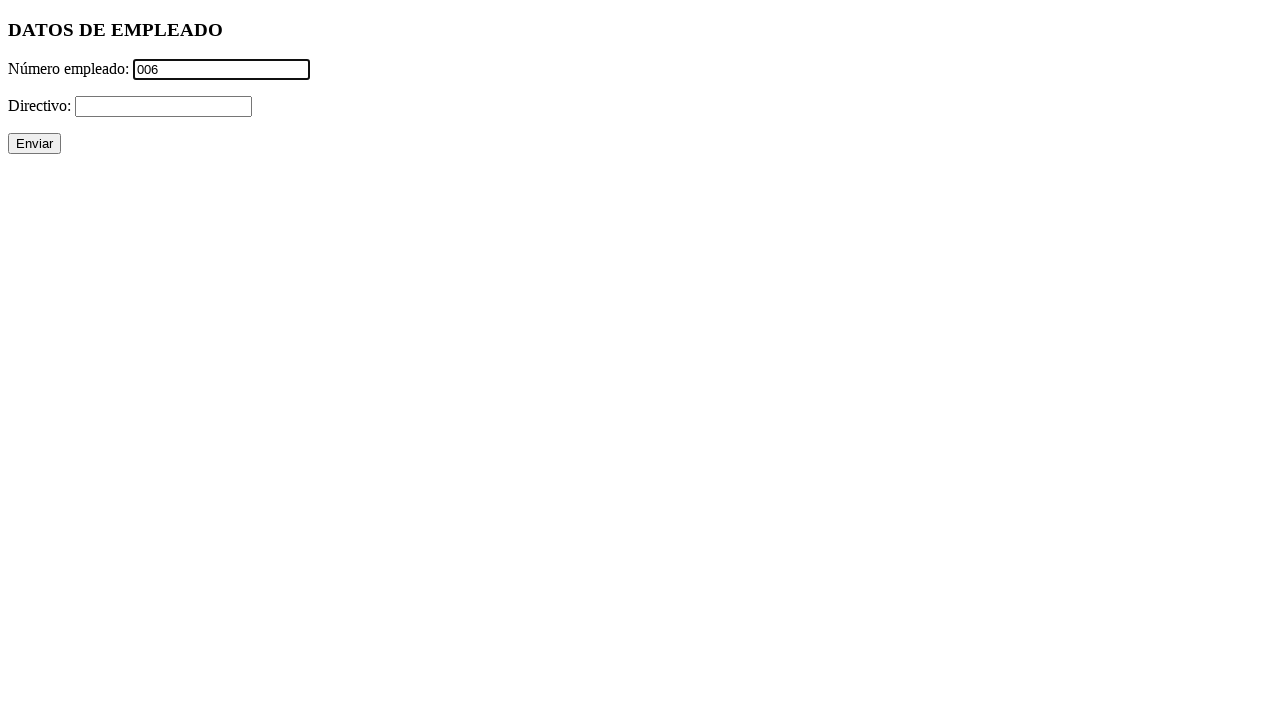

Left direction field empty on #directivo
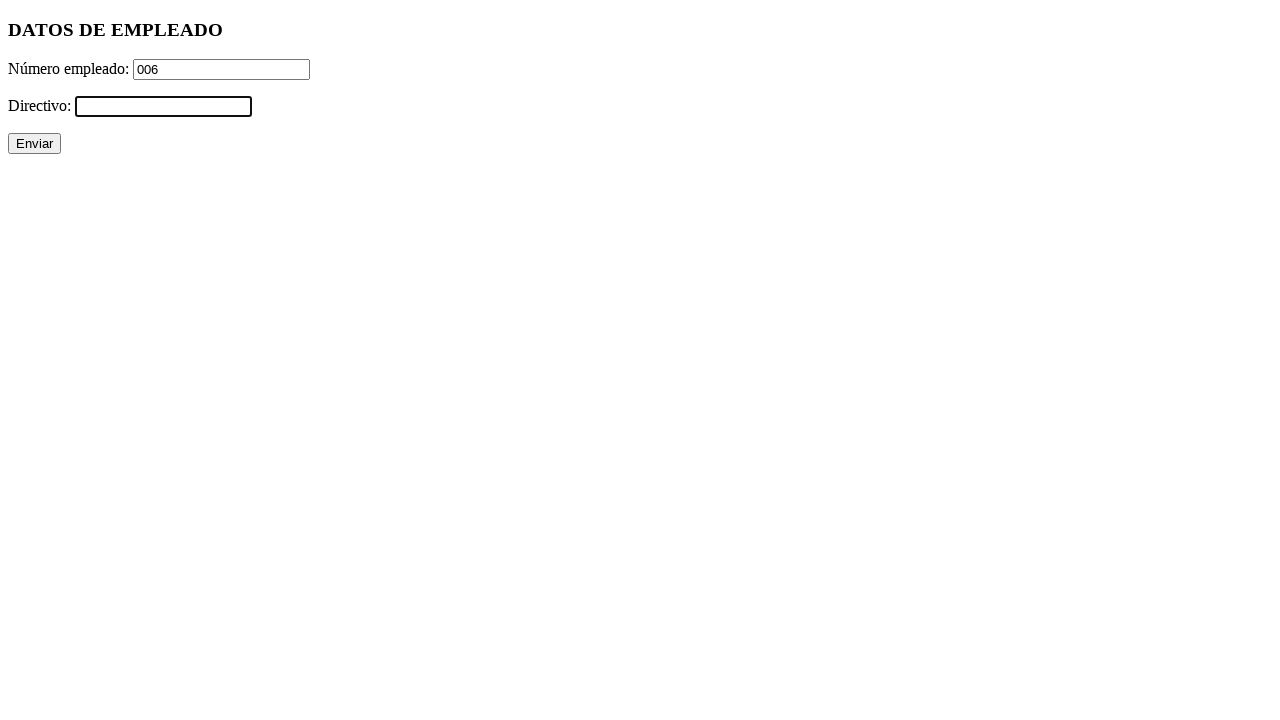

Clicked submit button to send form at (34, 144) on input[type='submit'][value='Enviar']
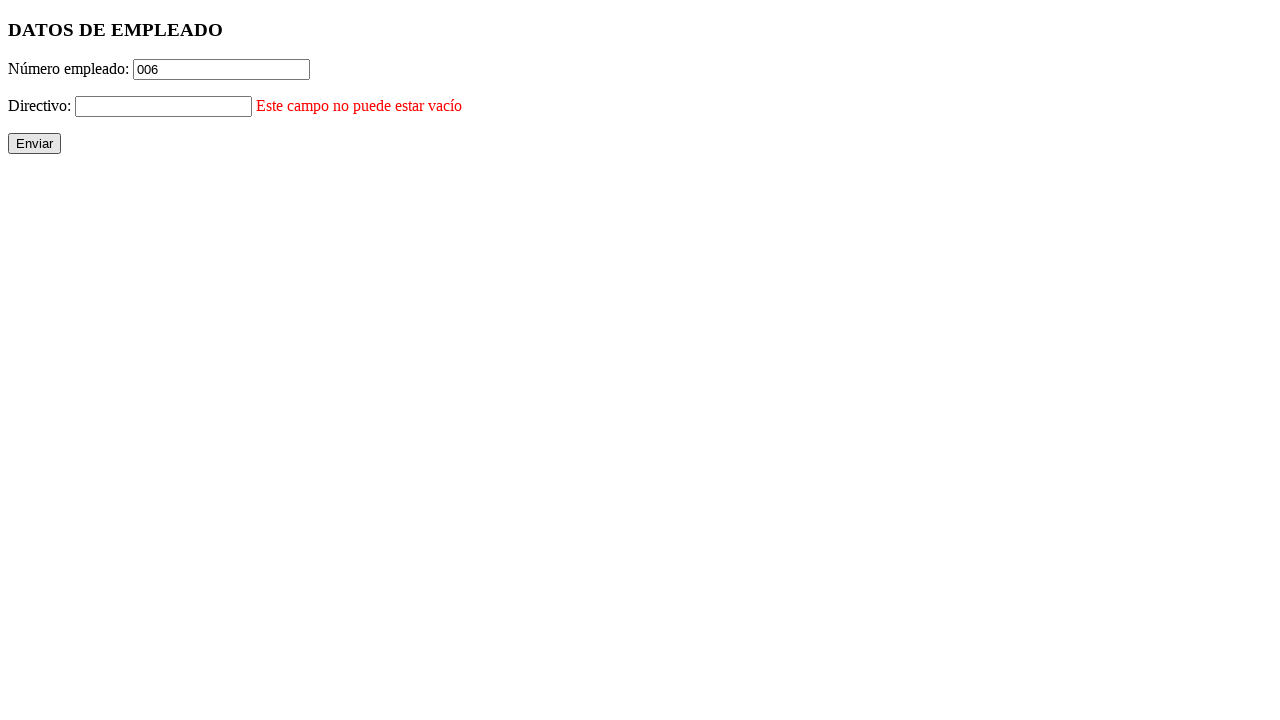

Verified no error message displayed for employee number field
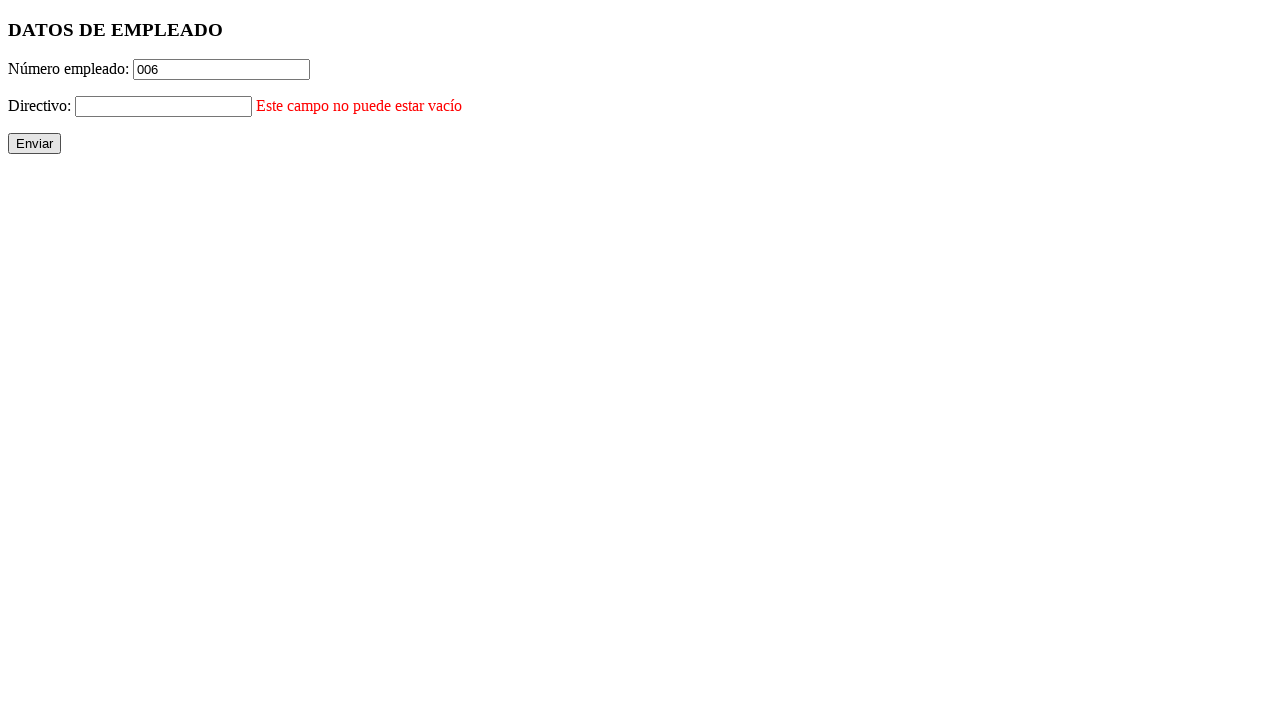

Verified error message displayed for direction field
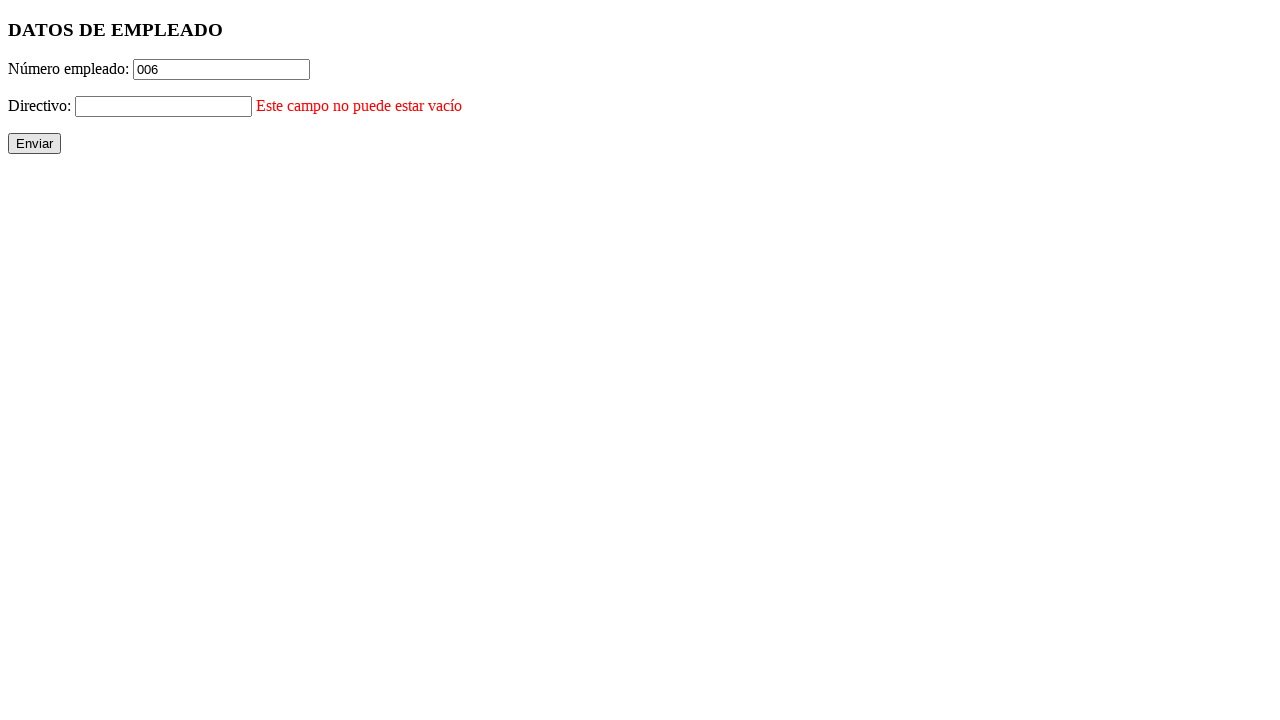

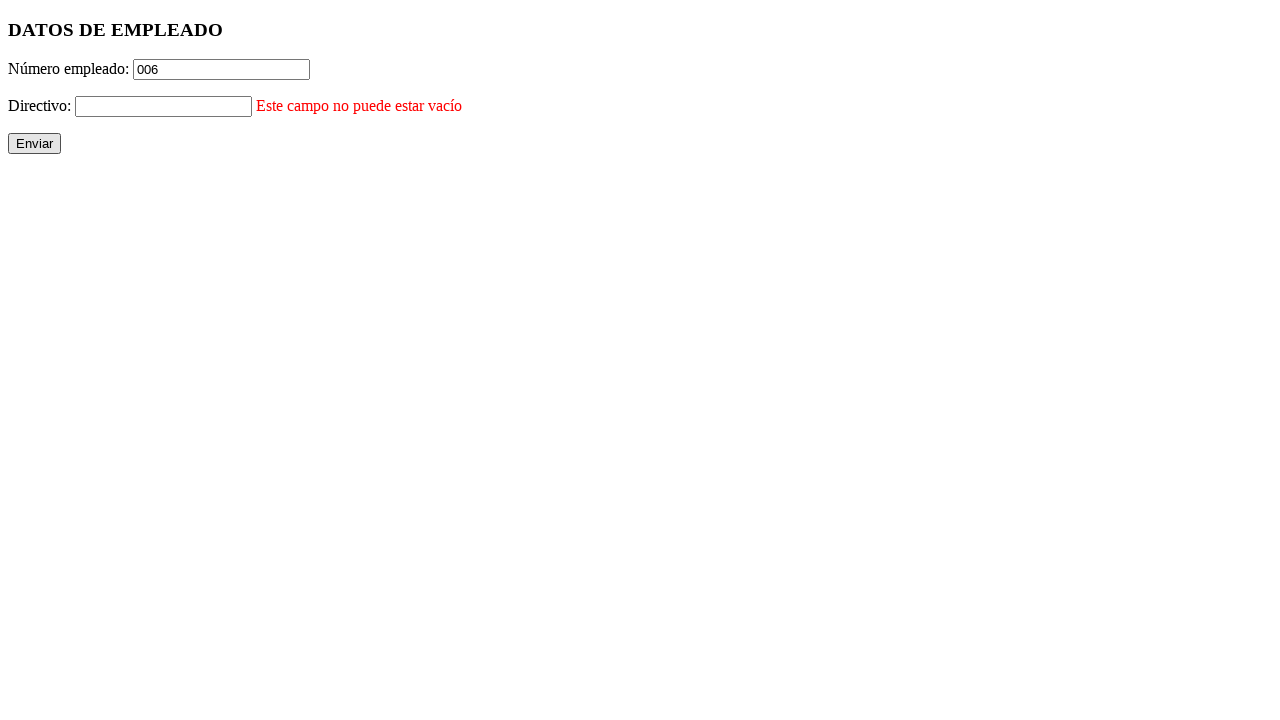